Tests the old style select menu dropdown by selecting colors (Yellow, Red, White) using different selection methods (index, value) and validating the selections

Starting URL: https://demoqa.com/select-menu

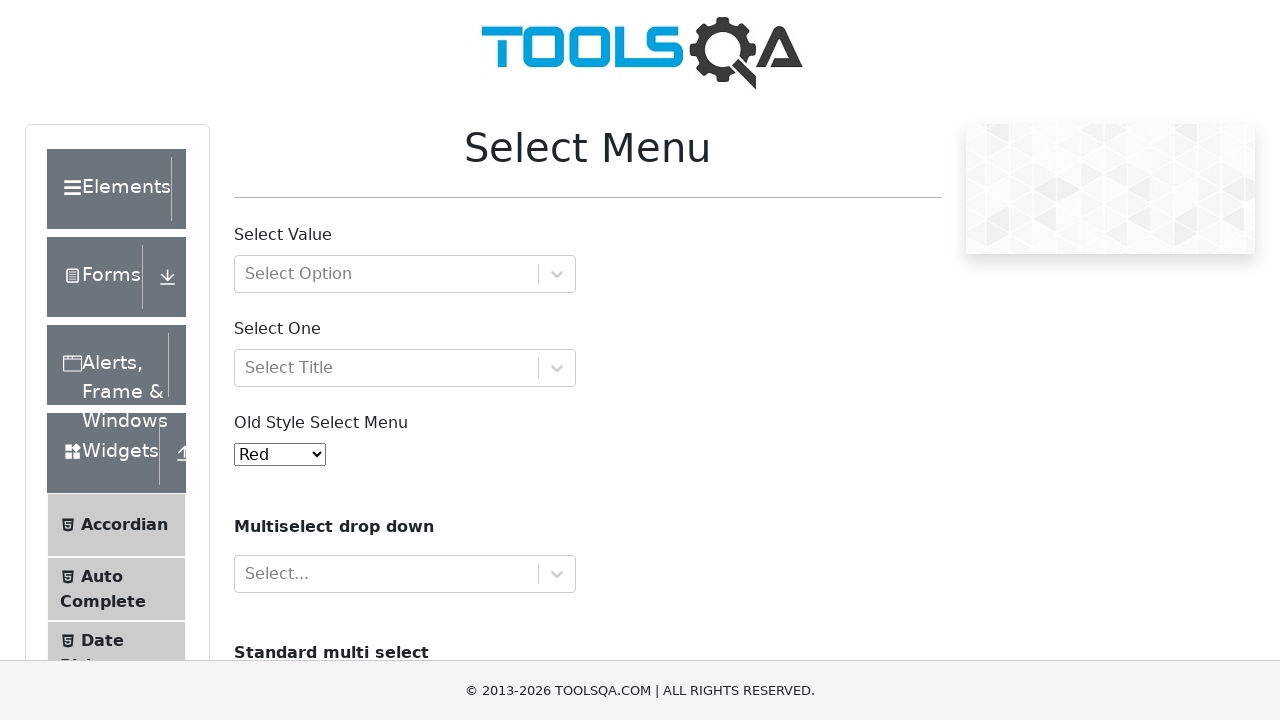

Located the old style select menu dropdown element
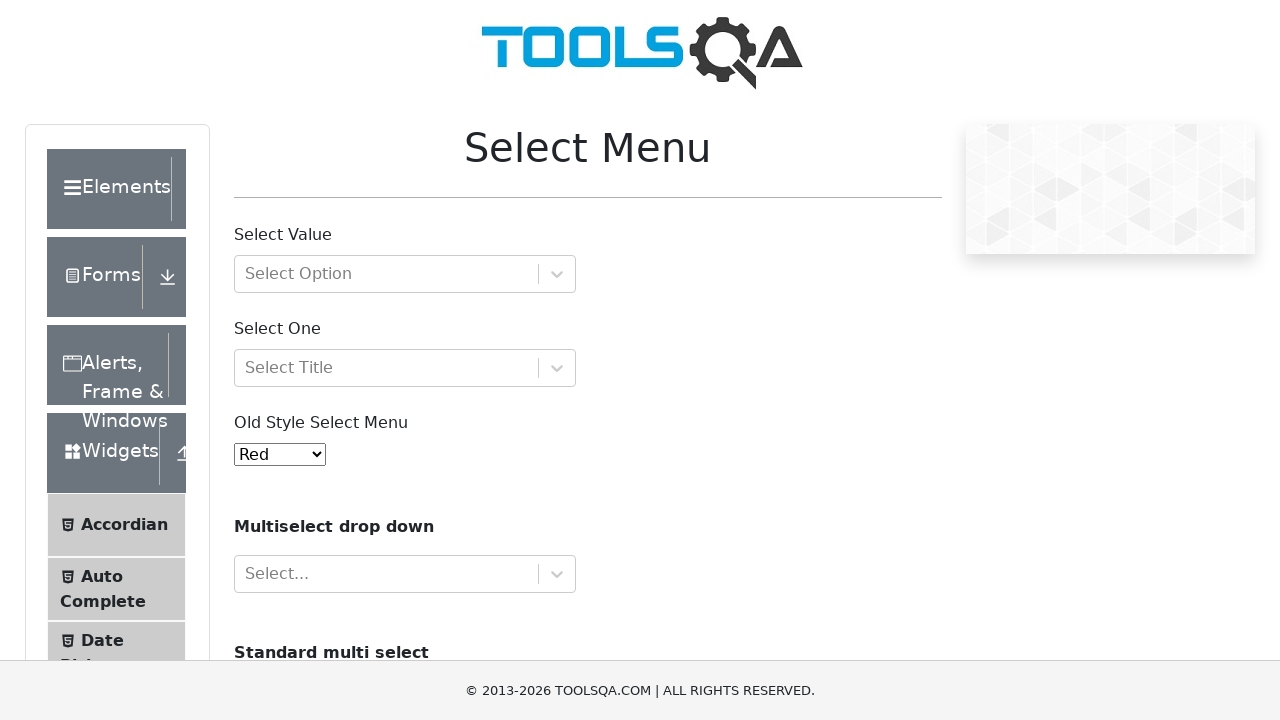

Selected Yellow by index 3 from dropdown on select#oldSelectMenu
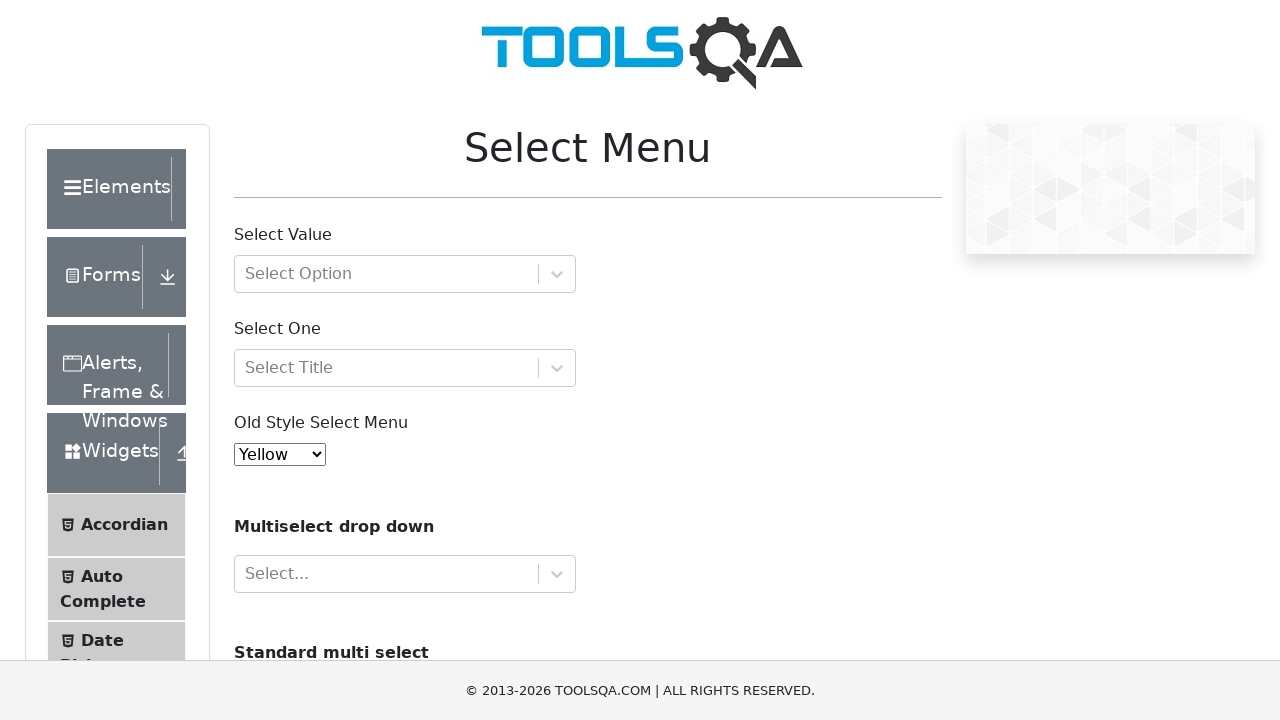

Retrieved selected option text content
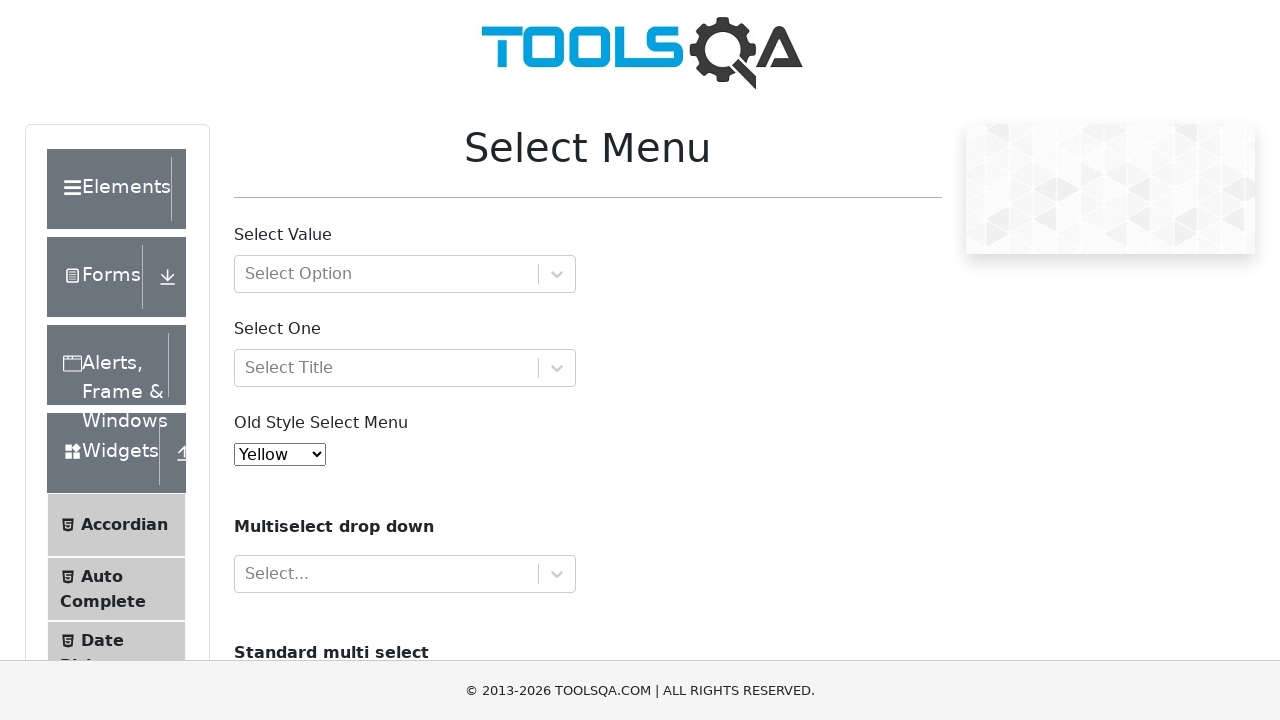

Validated that Yellow is selected
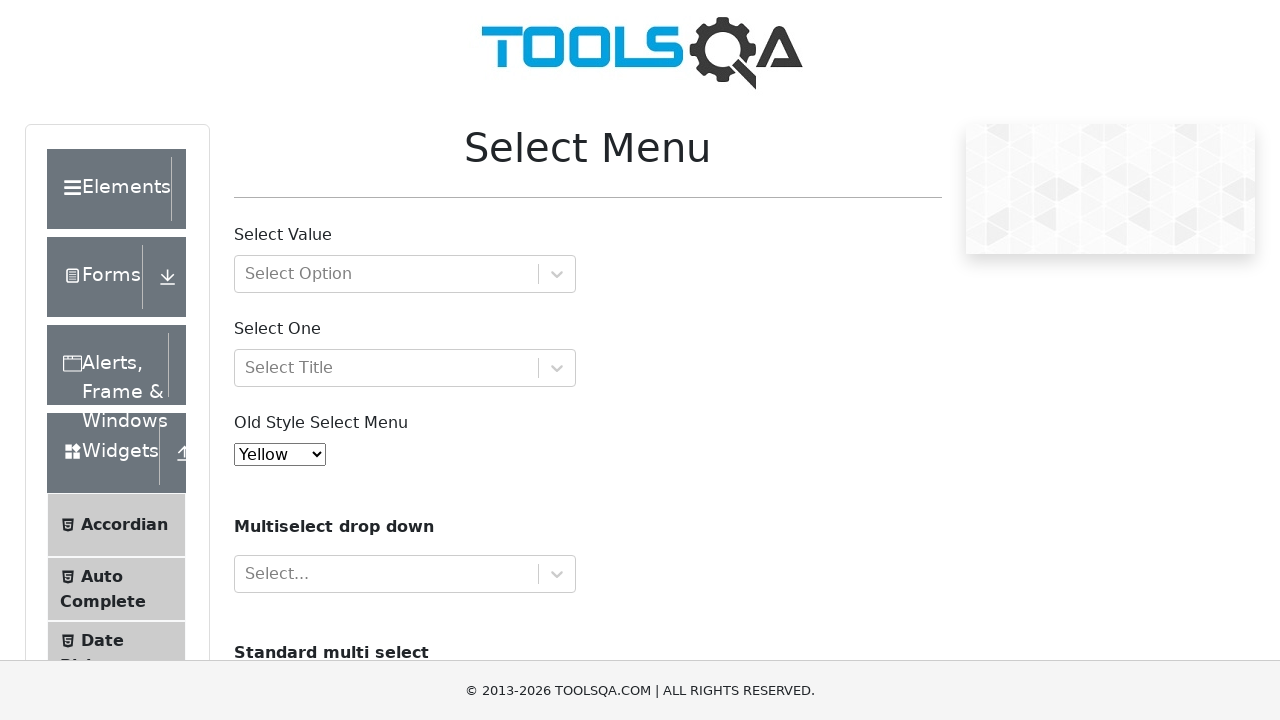

Selected Red by value 'red' from dropdown on select#oldSelectMenu
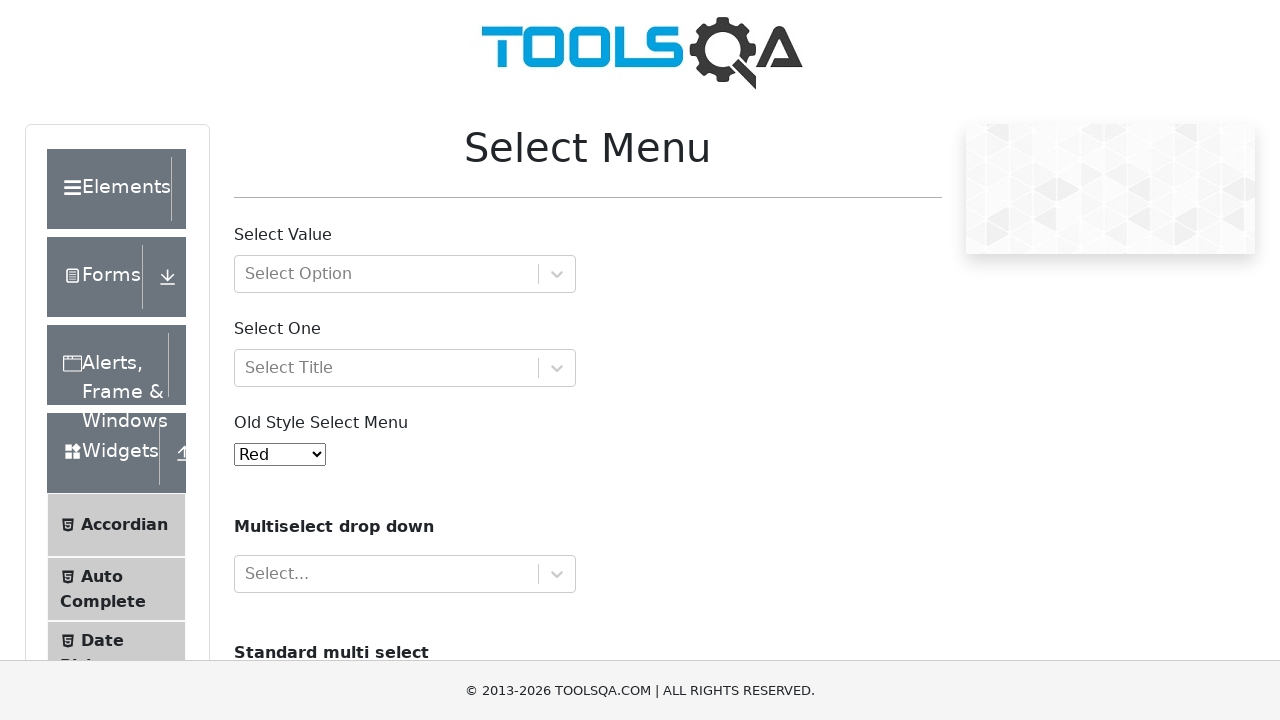

Retrieved selected option text content
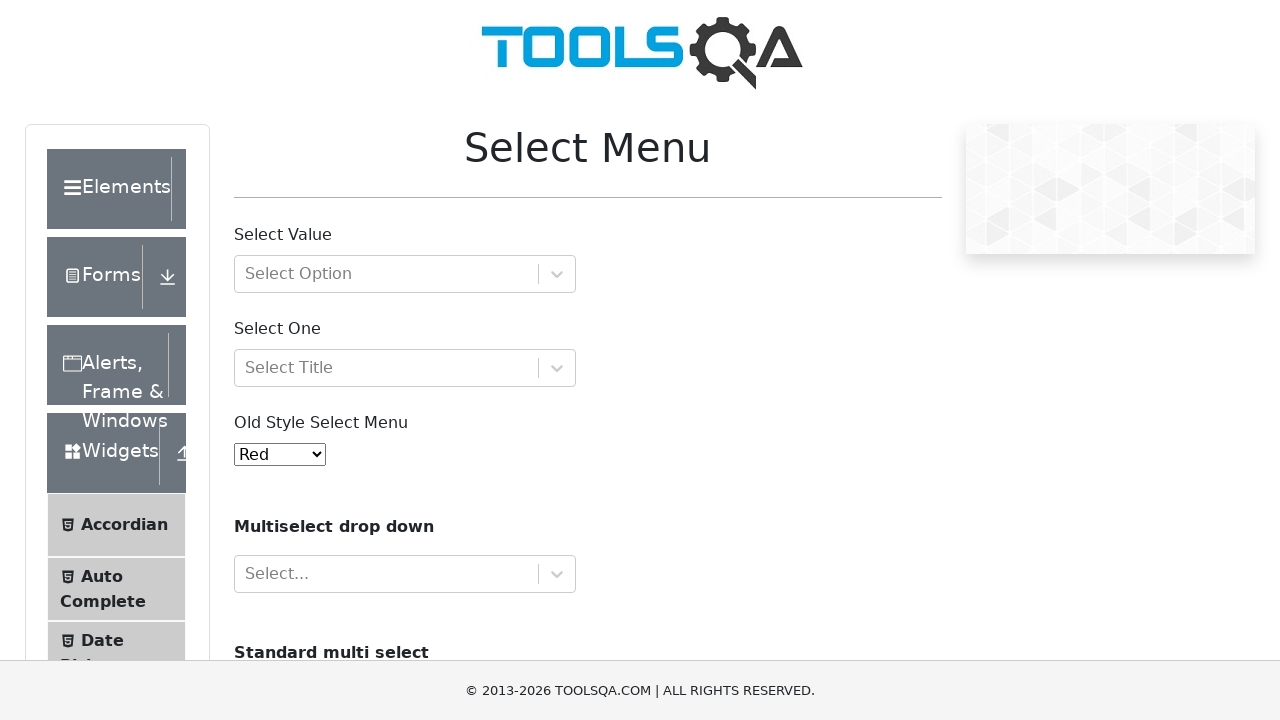

Validated that Red is selected
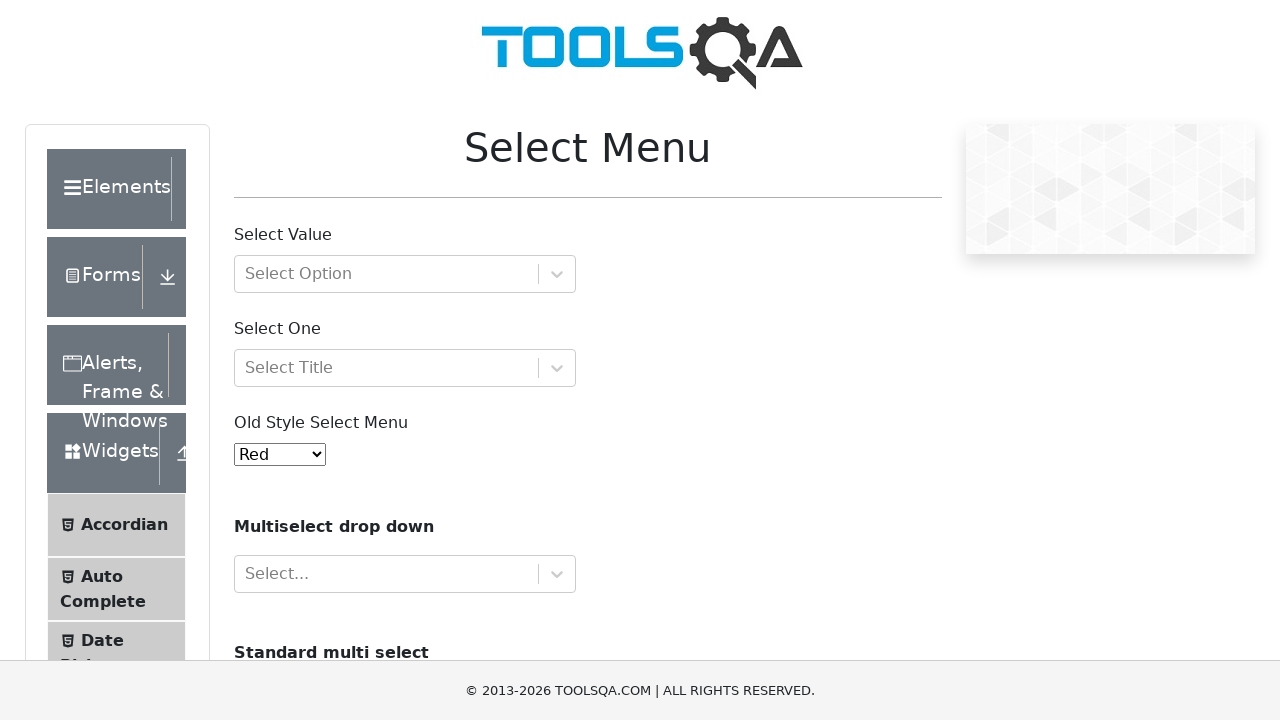

Selected White by value 'White' from dropdown on select#oldSelectMenu
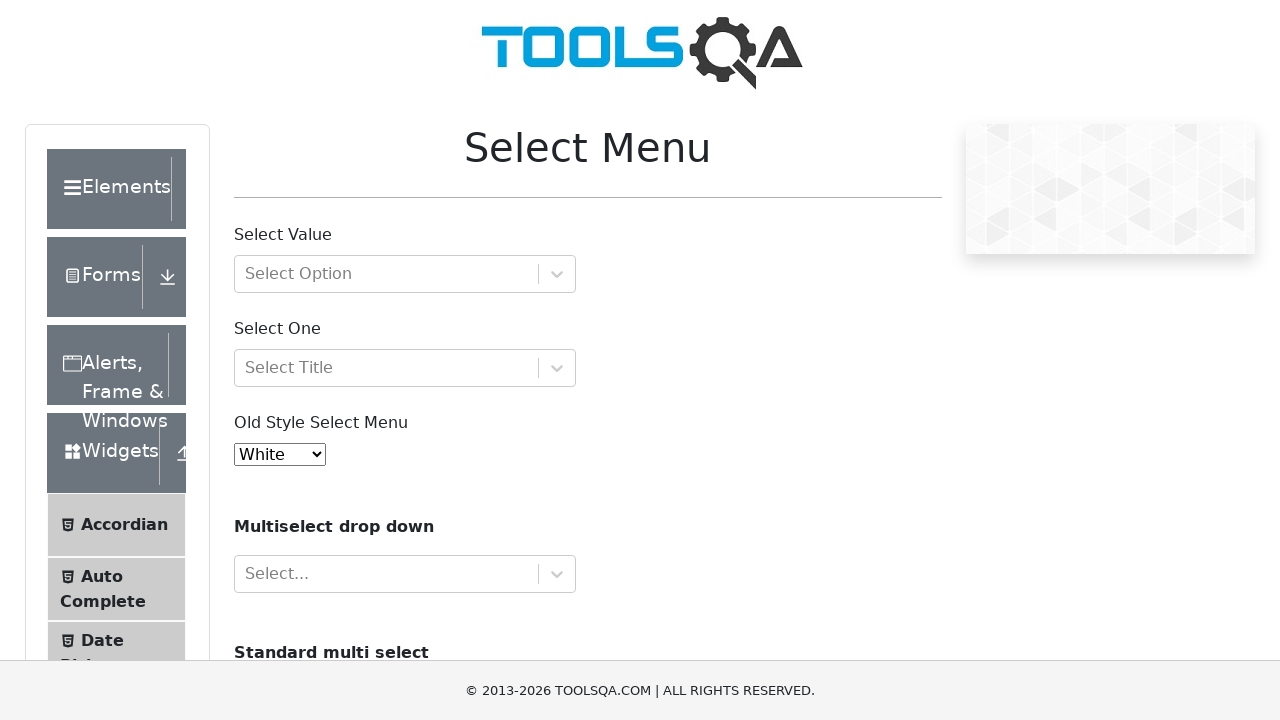

Retrieved selected option text content
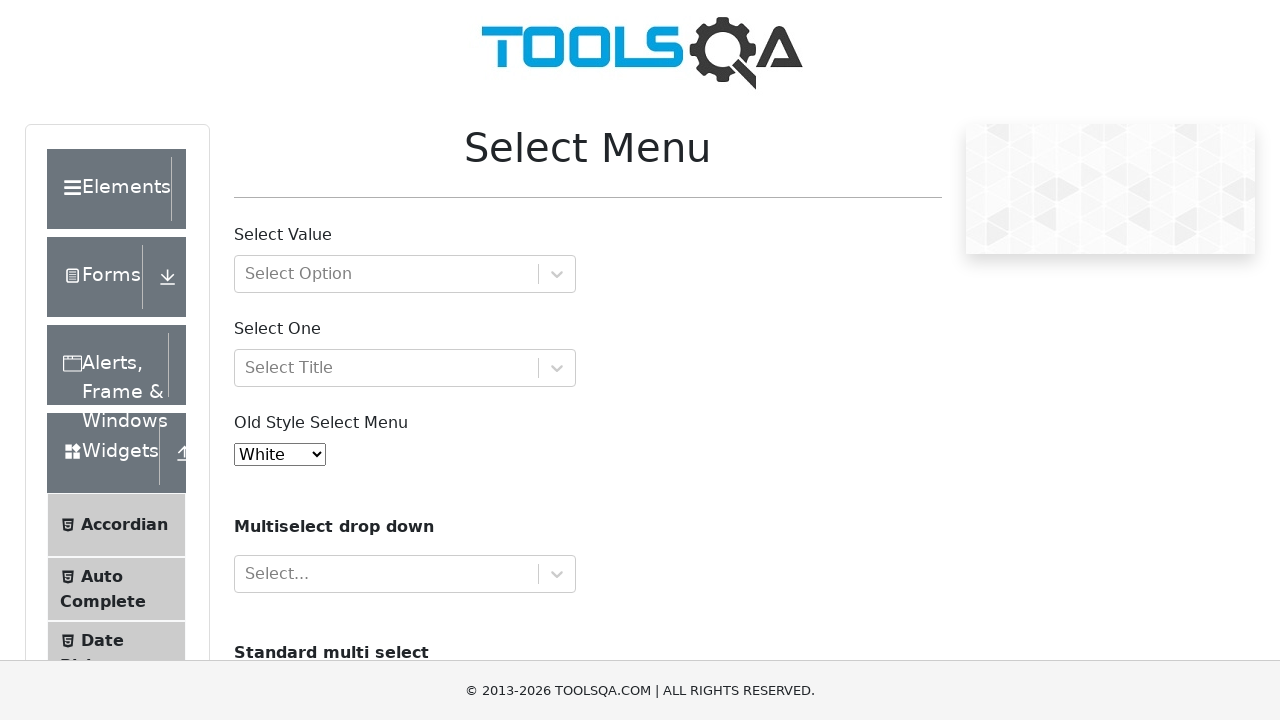

Validated that White is selected
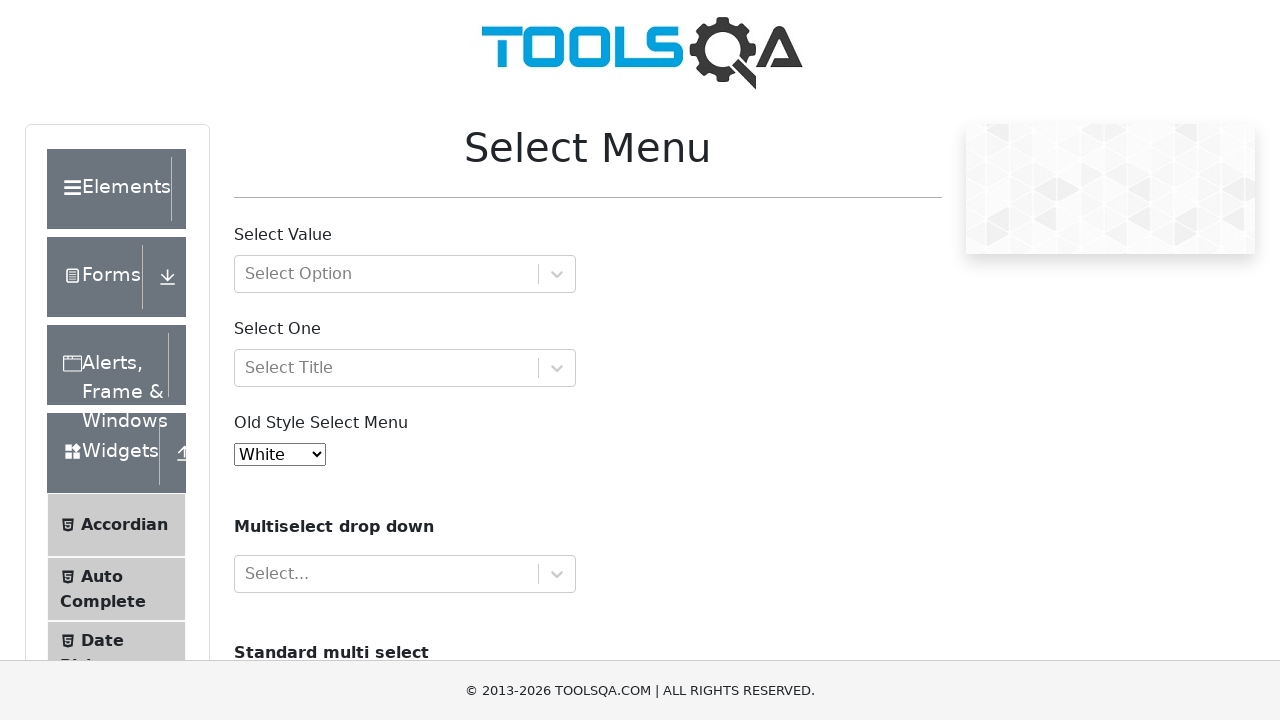

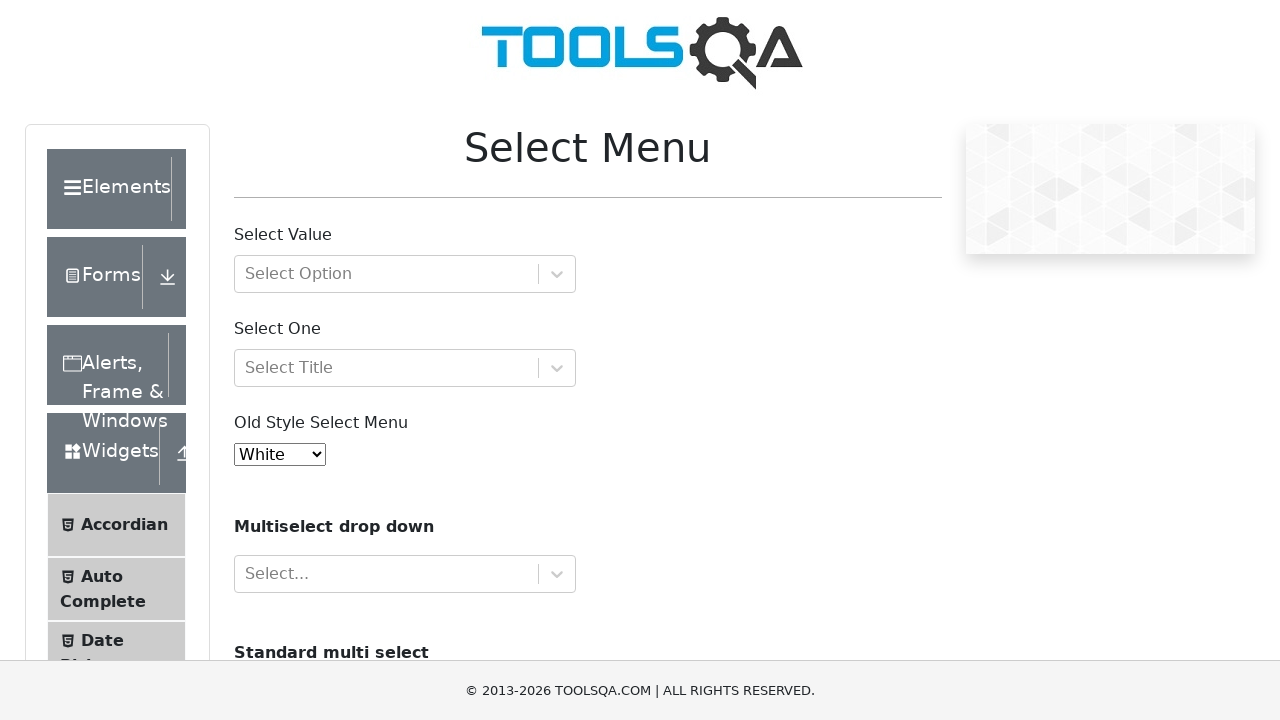